Navigates to an automation practice page and retrieves the text of a button element using XPath with parent-to-child/sibling navigation

Starting URL: https://rahulshettyacademy.com/AutomationPractice/

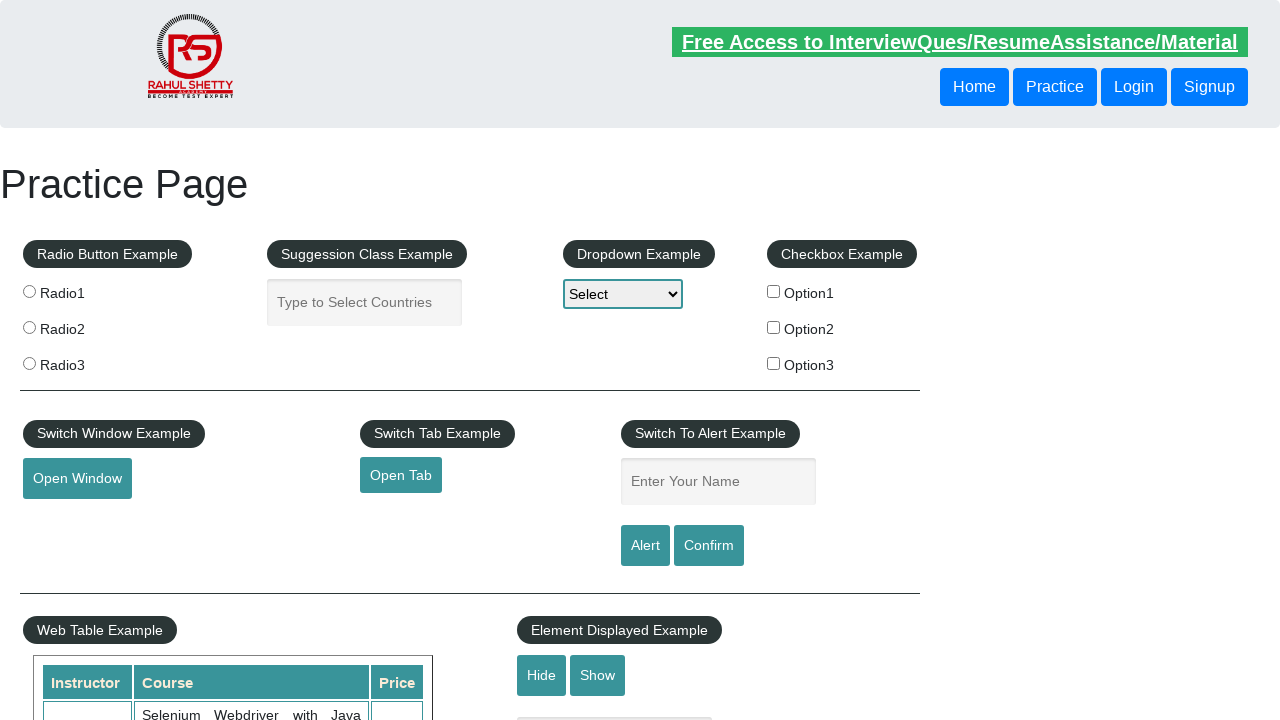

Retrieved text content from button element using XPath parent-to-child/sibling navigation
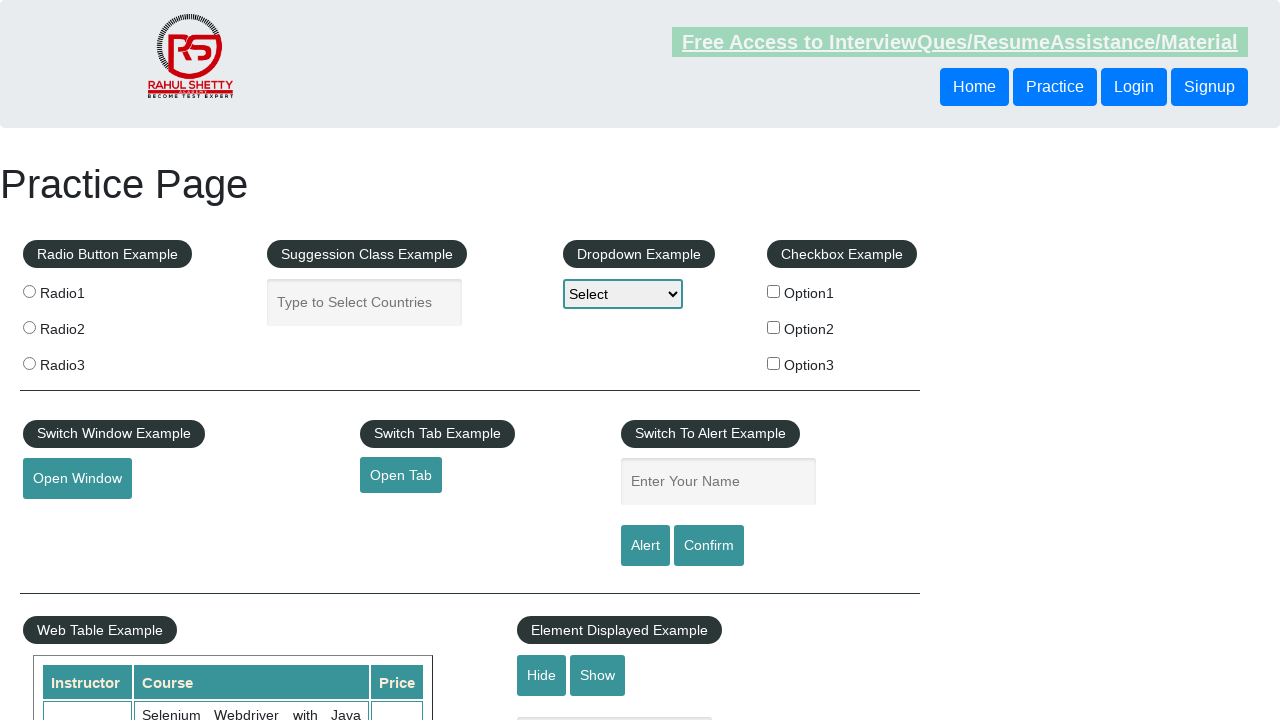

Verified button element is visible using XPath selector
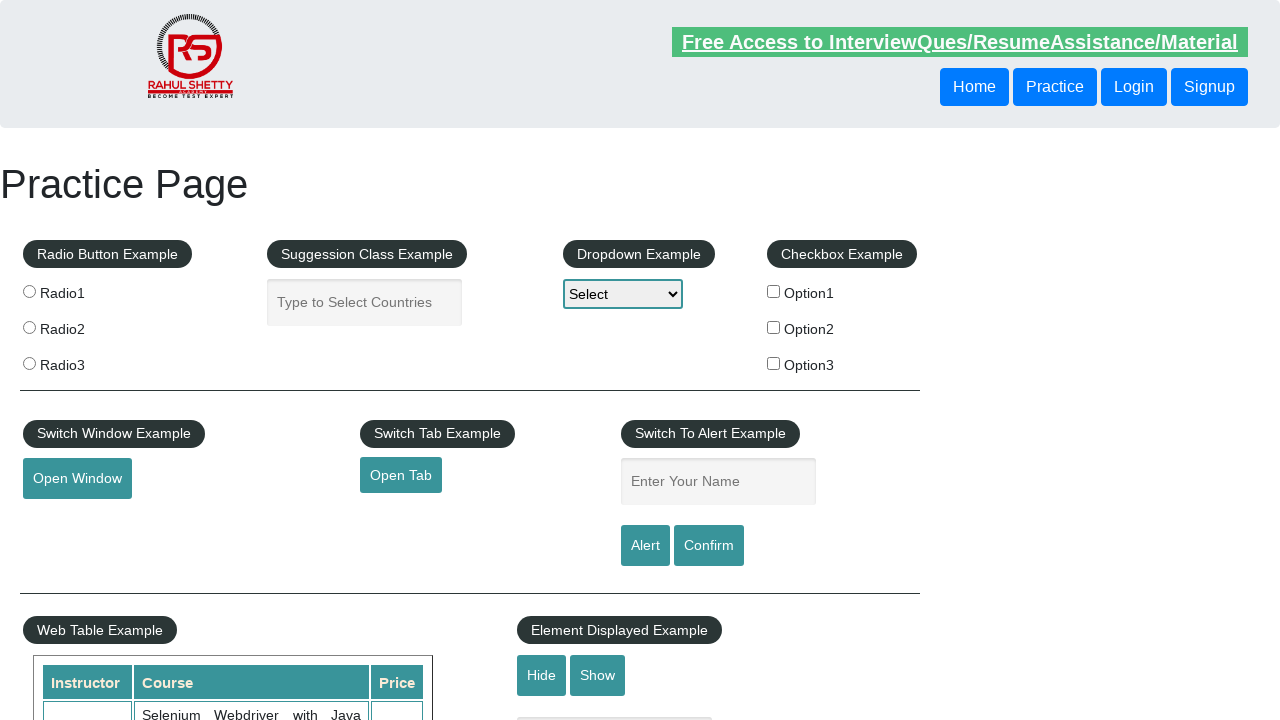

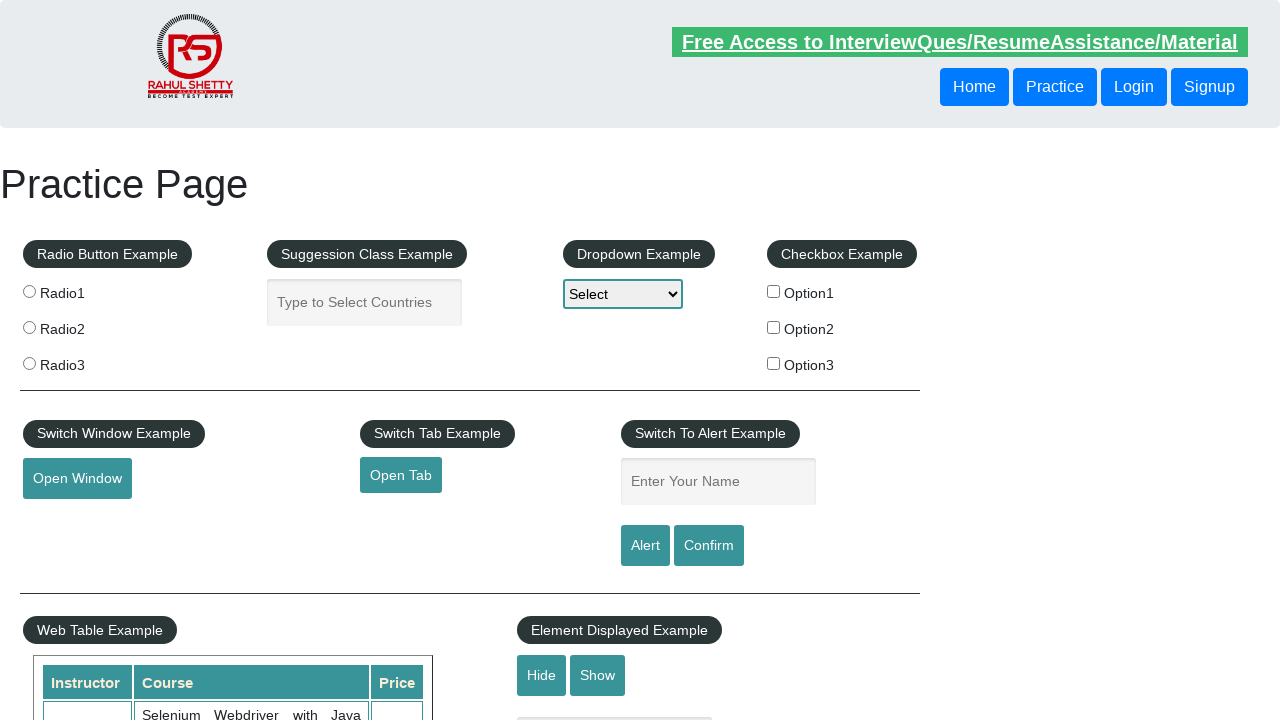